Tests the DemoQA website by navigating to the Alerts, Frame & Windows section, clicking on Browser Windows, opening a new tab, verifying content on the new tab, and switching back to the original tab.

Starting URL: https://demoqa.com/

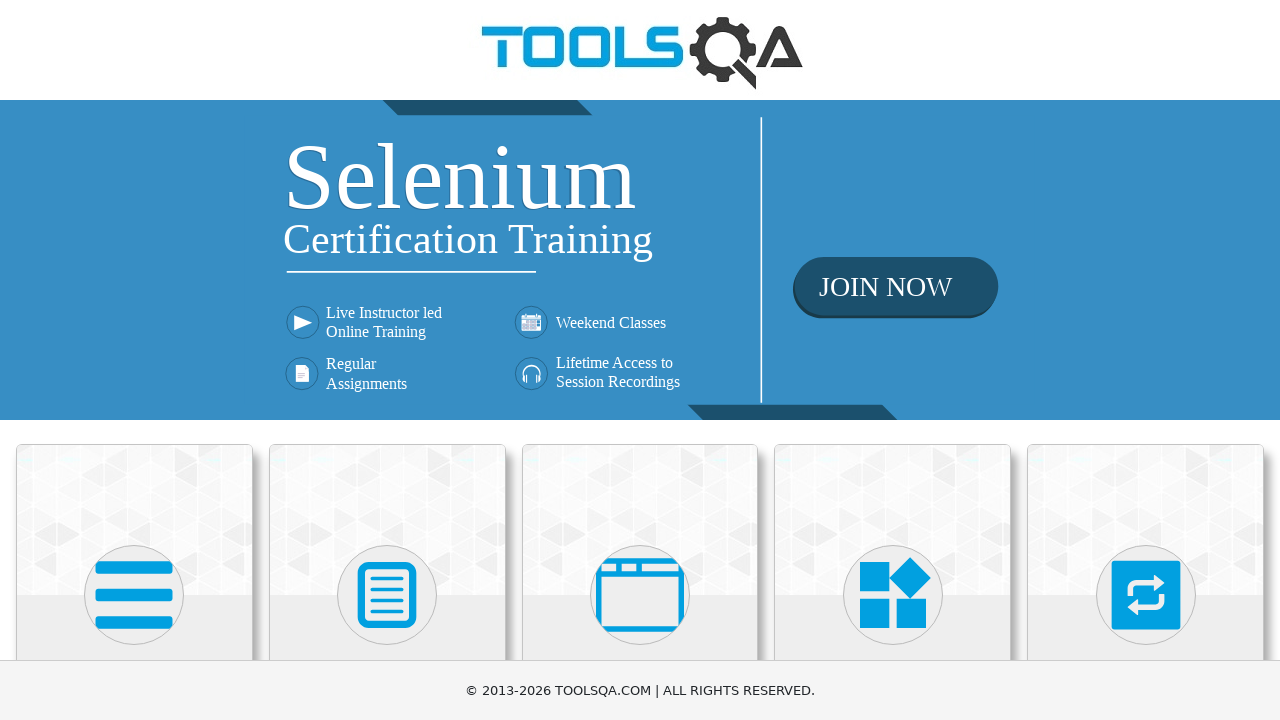

Scrolled down to view cards
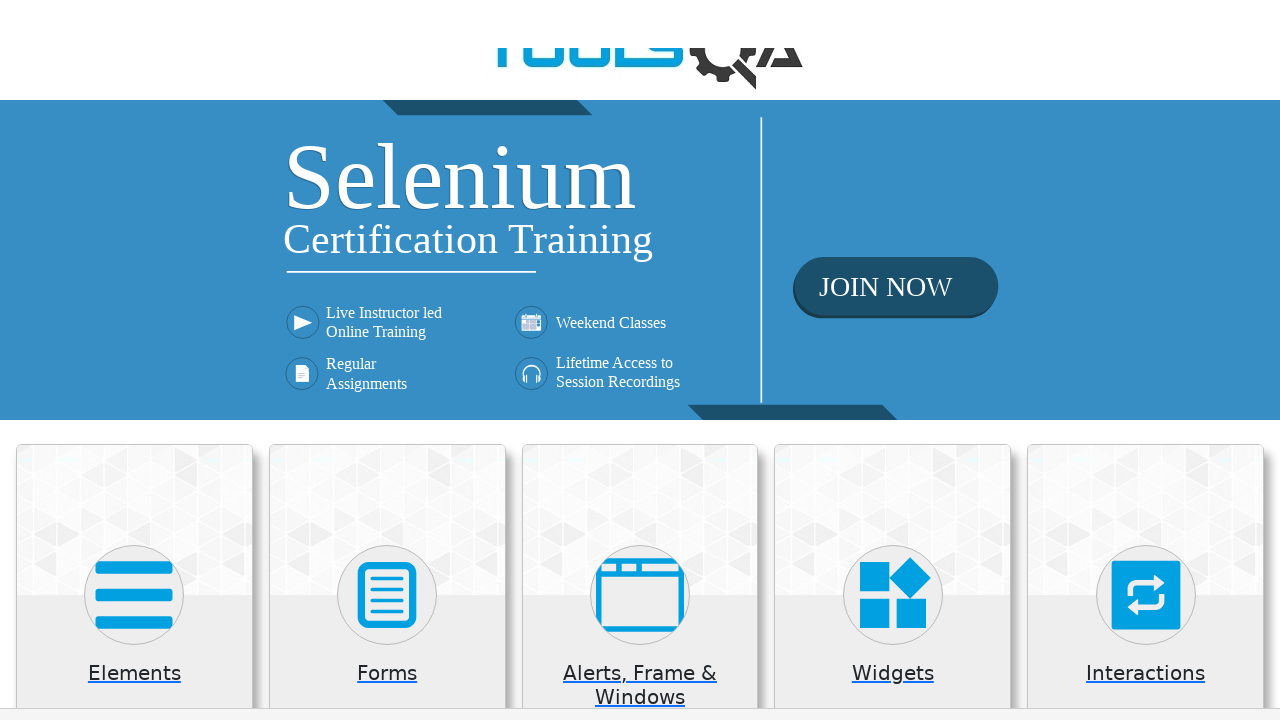

Clicked on Alerts, Frame & Windows card at (640, 200) on (//*[@class='card mt-4 top-card'])[3]
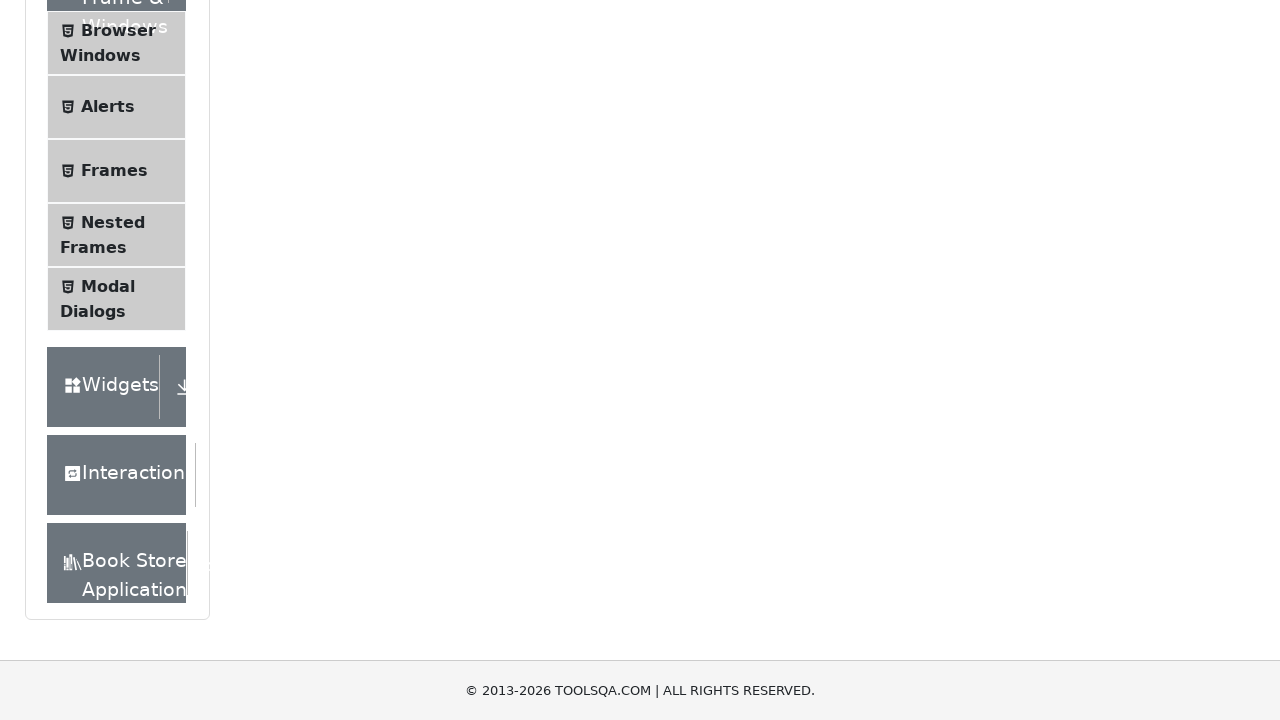

Verified instruction text is visible
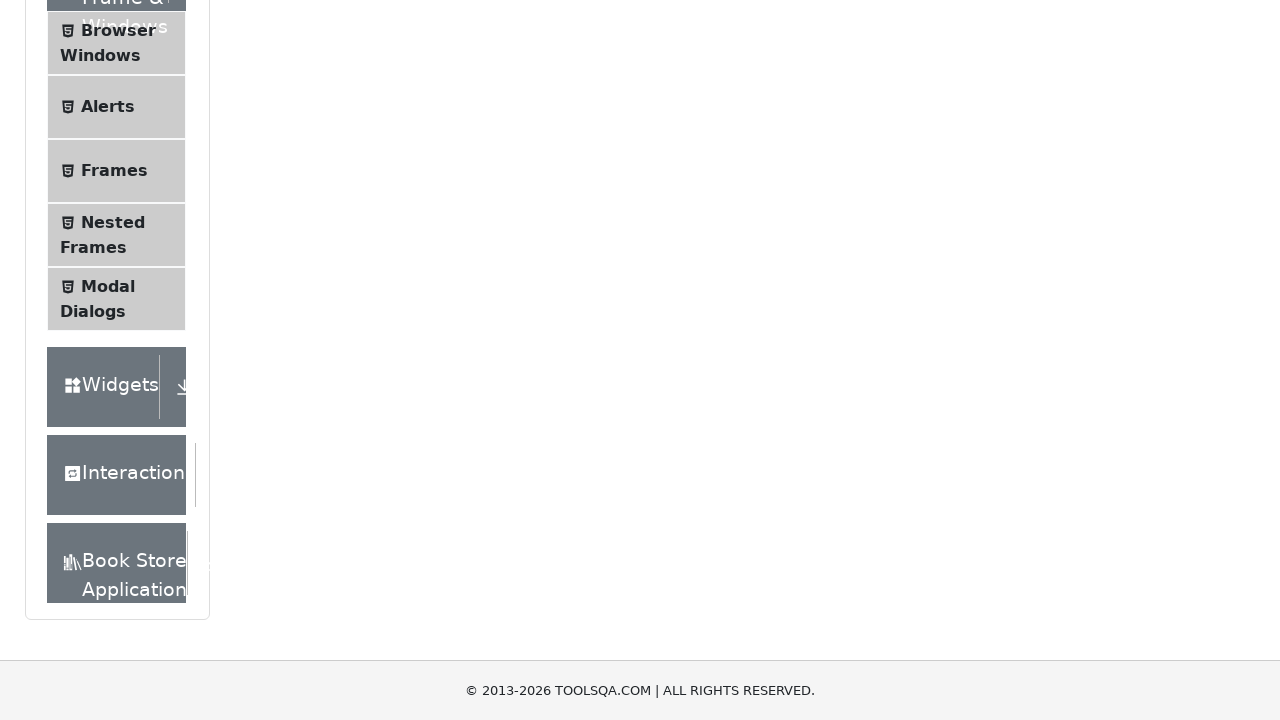

Clicked on Browser Windows in left menu at (118, 30) on text=Browser Windows
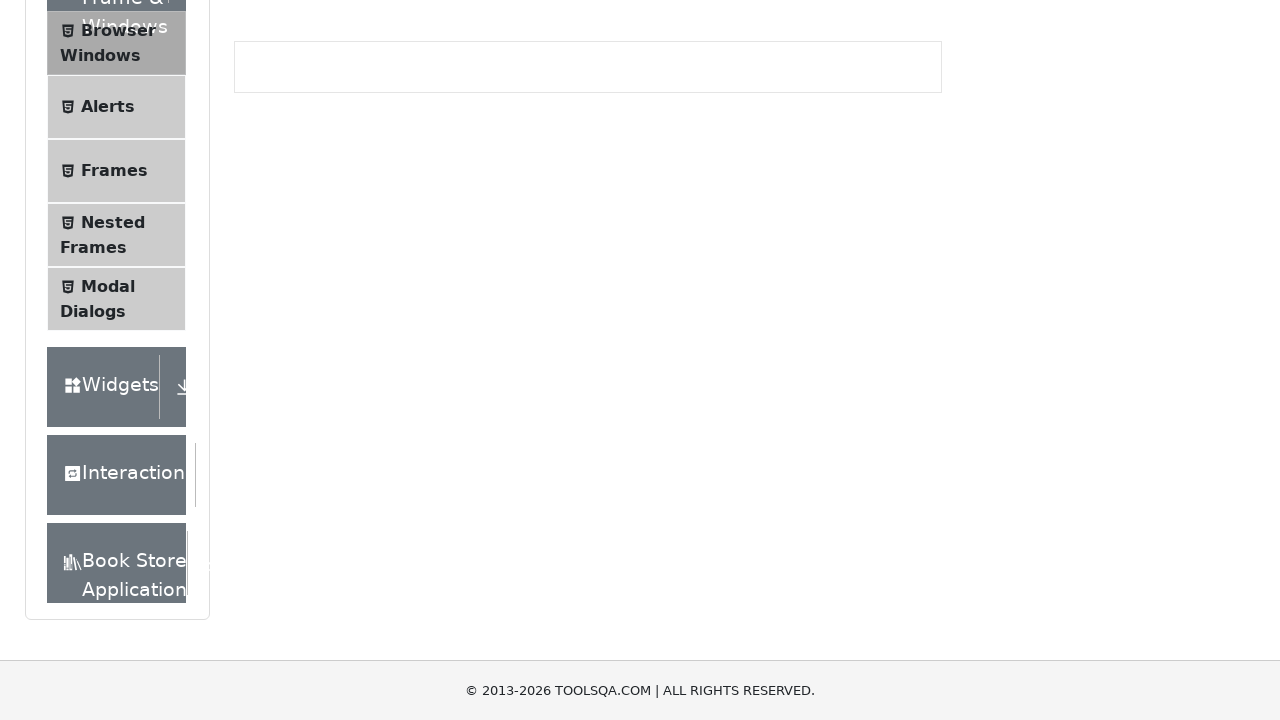

Waited 3 seconds for page to load
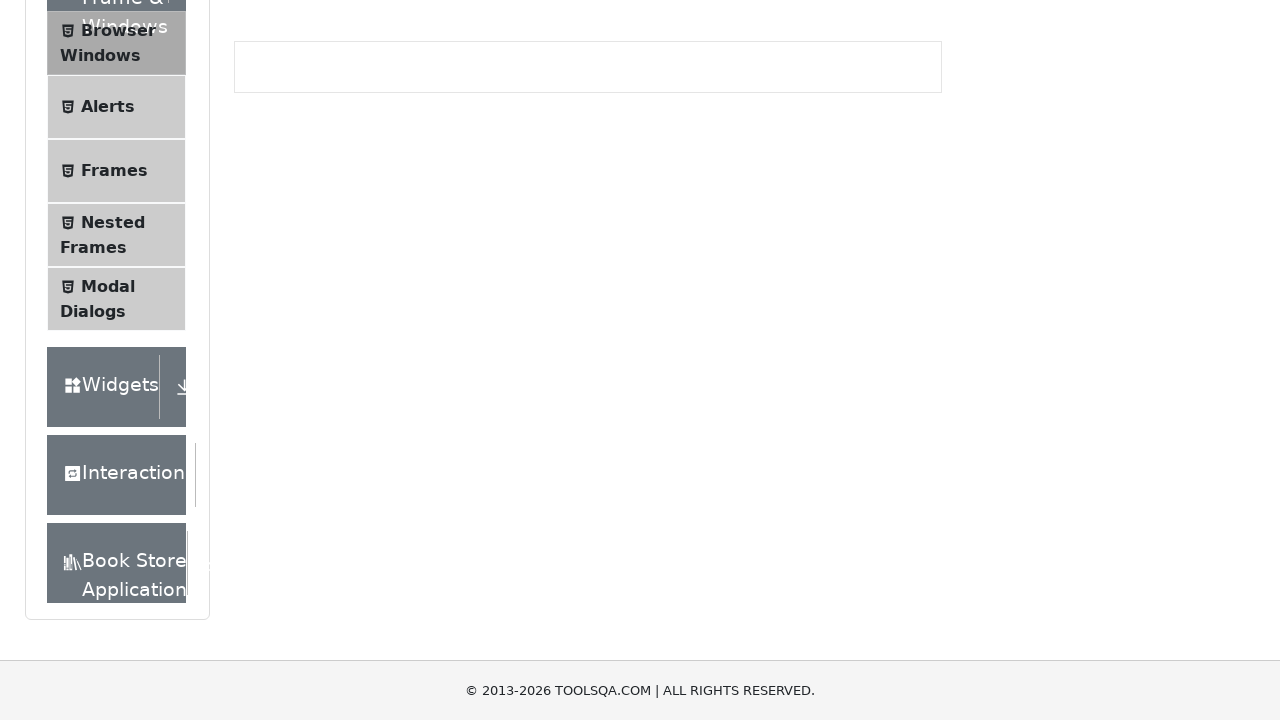

Verified New Tab button is visible
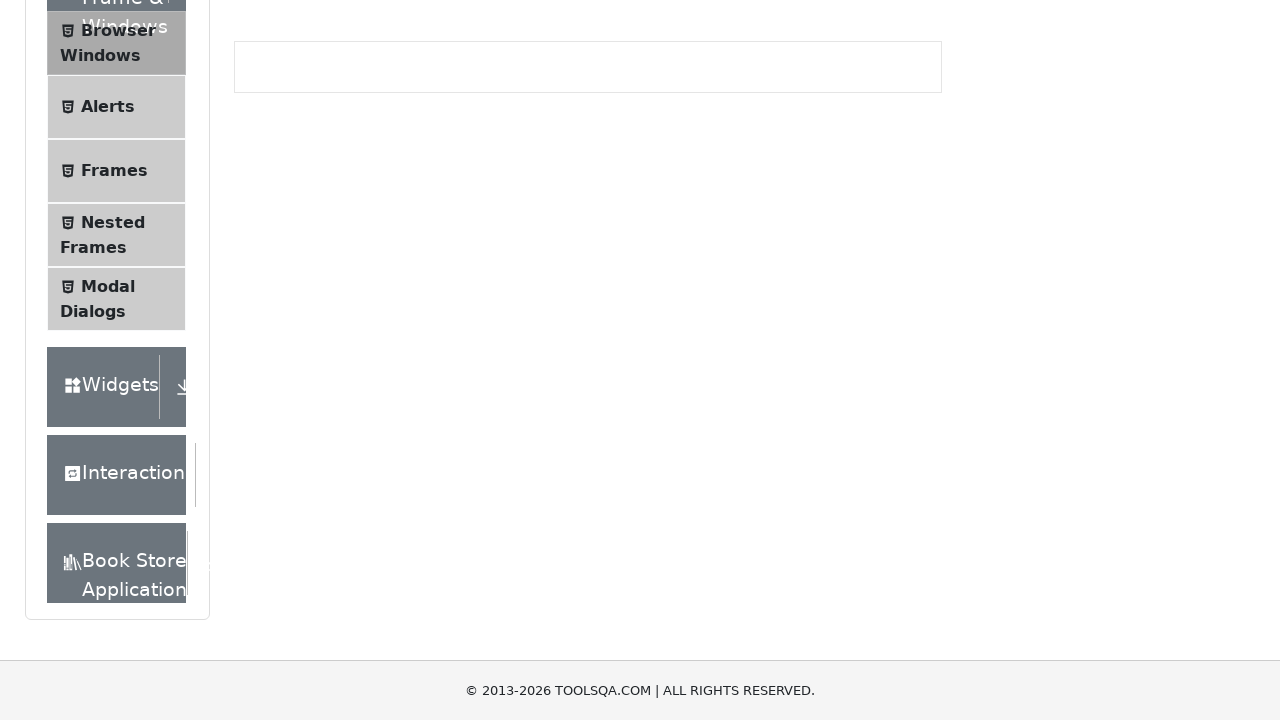

Clicked New Tab button to open new tab at (280, 242) on text=New Tab
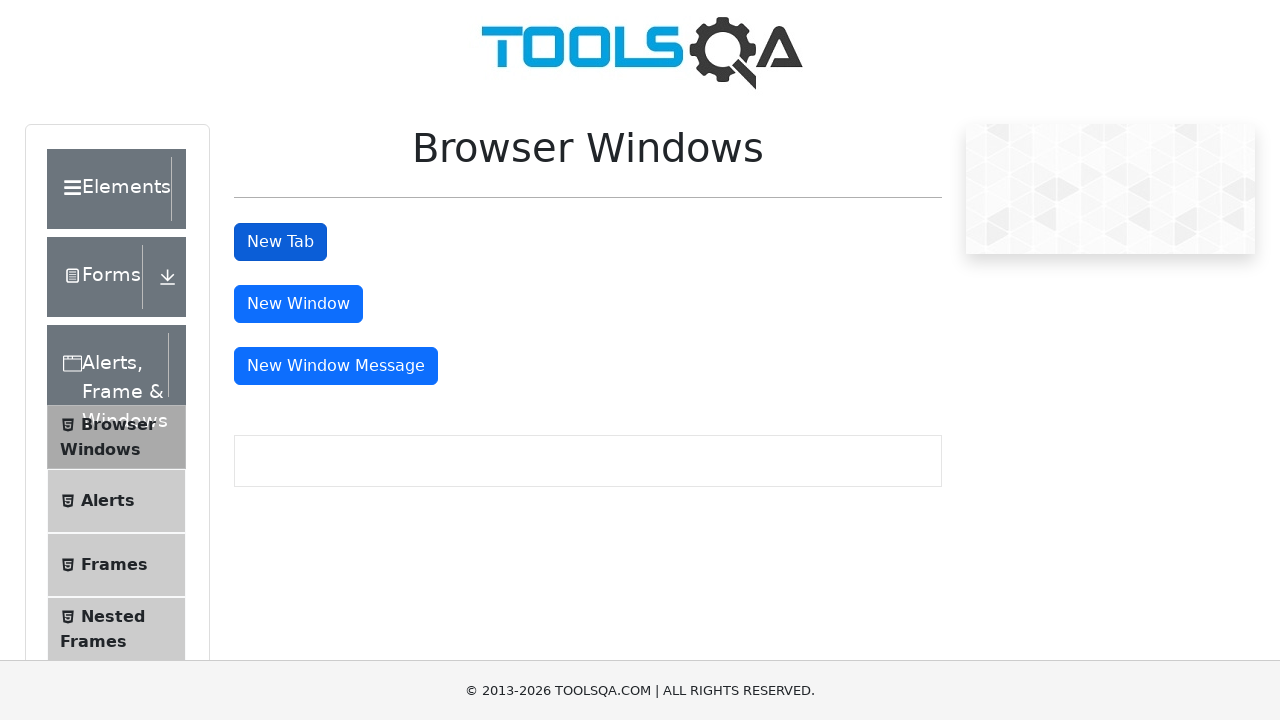

New tab loaded and ready
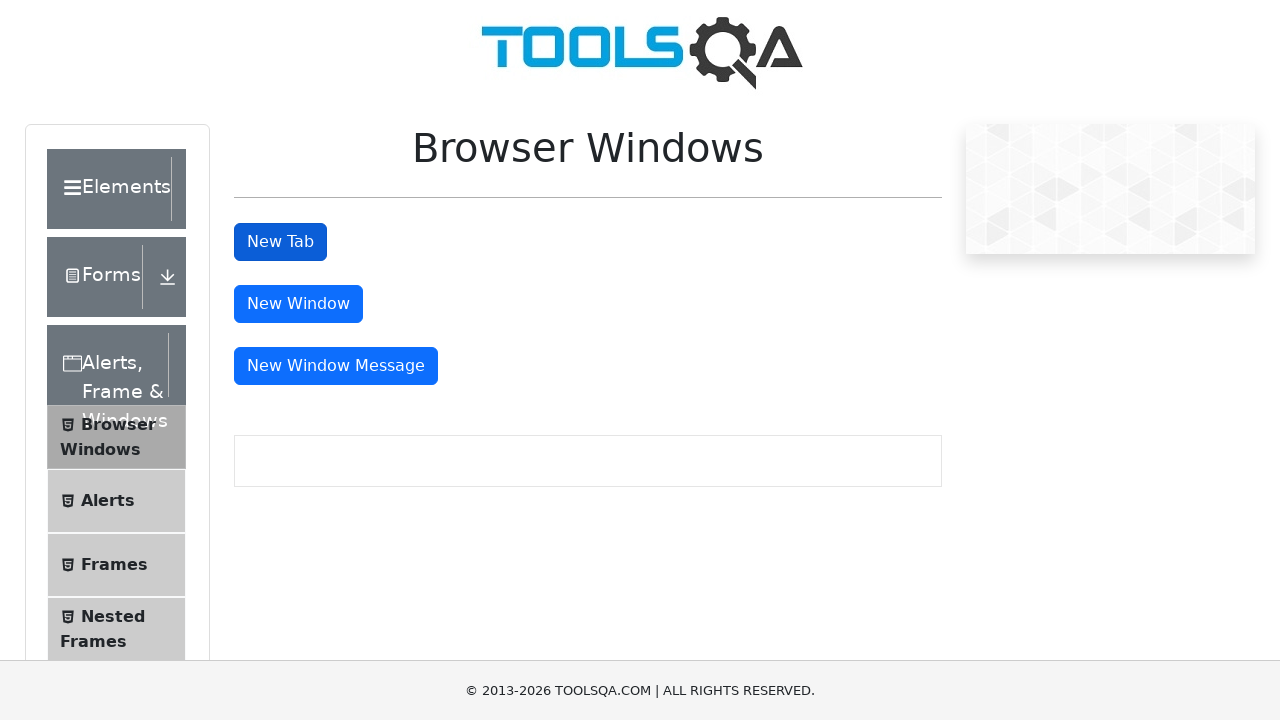

Verified h1 heading is visible on new tab
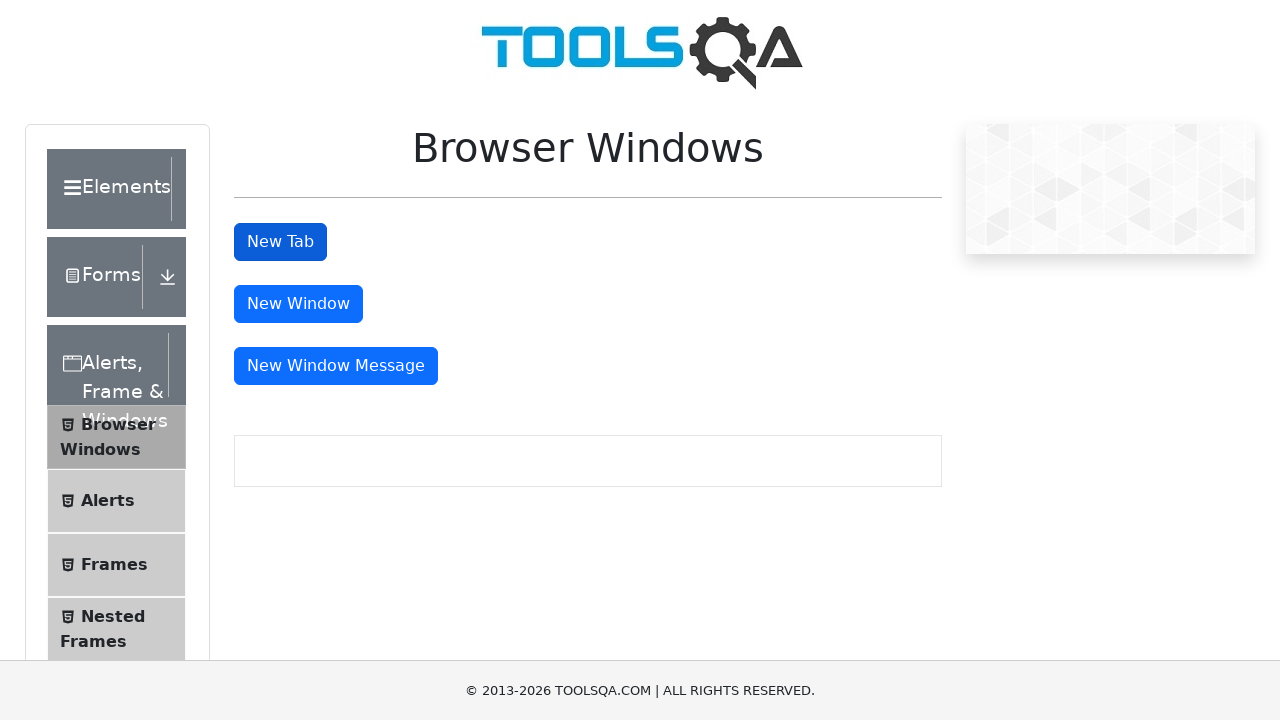

Switched back to original tab
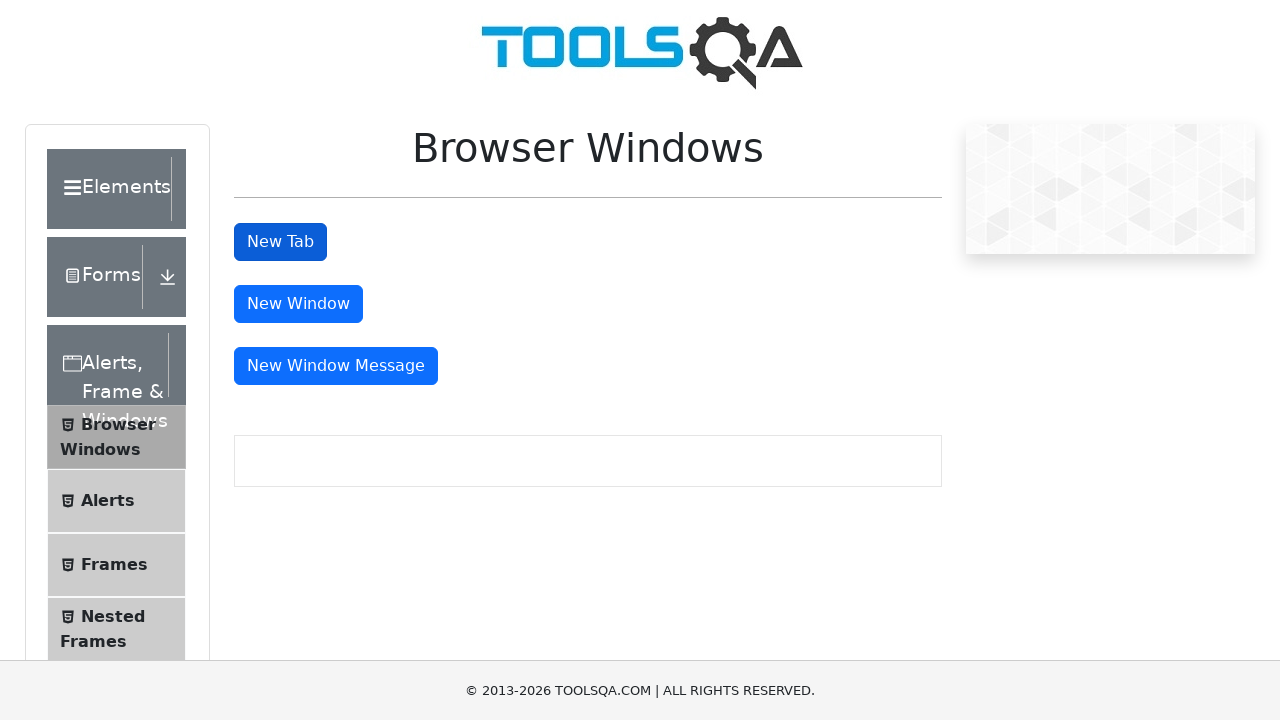

Verified New Tab button is still visible on original tab
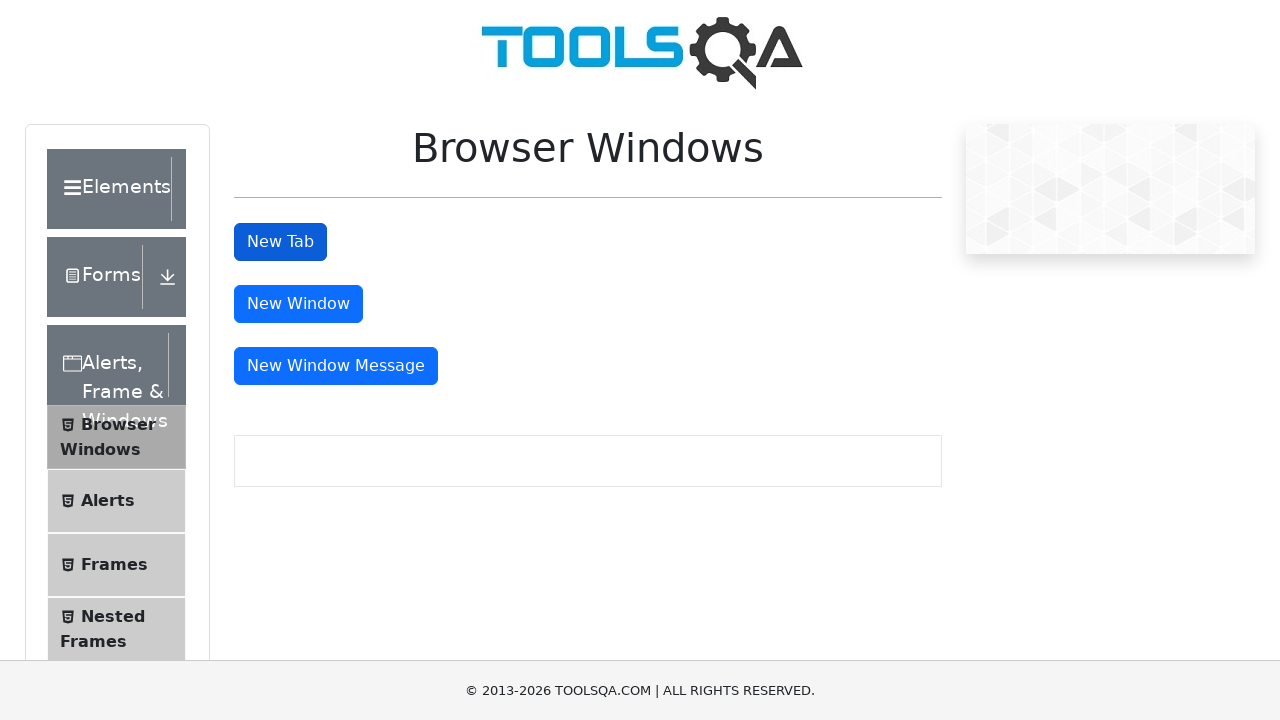

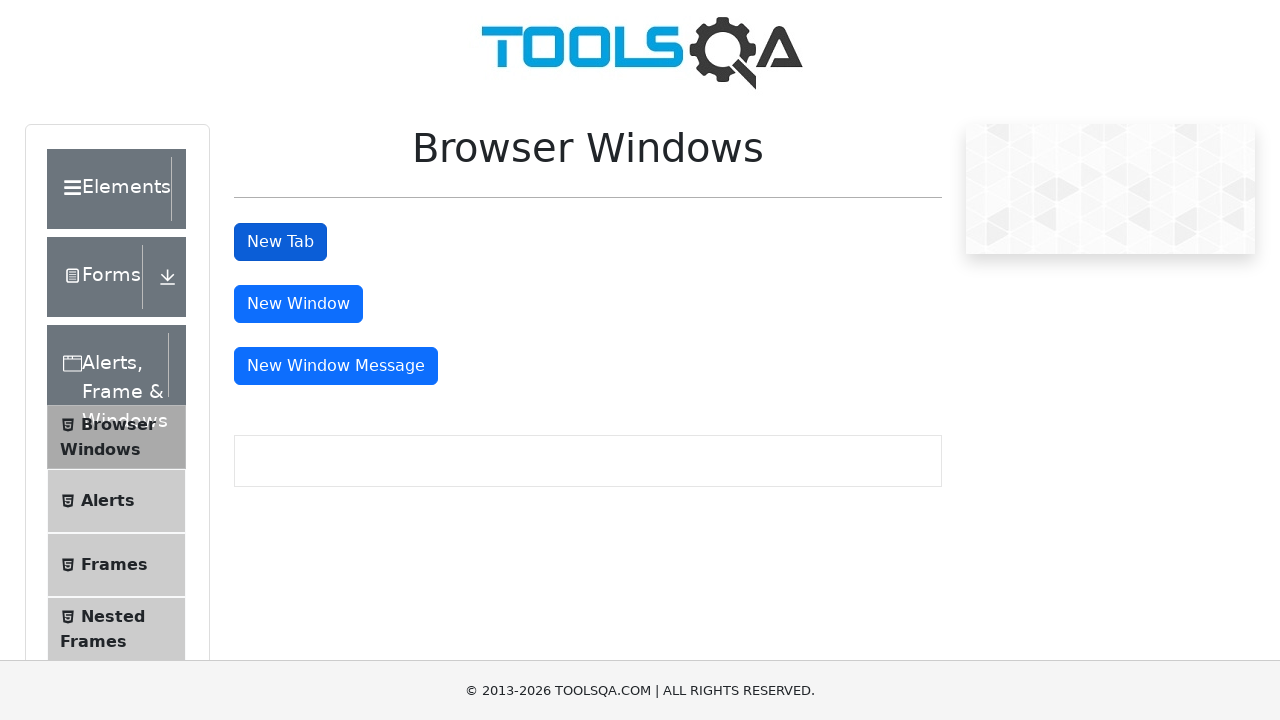